Tests drag and drop functionality within an iframe by dragging an element and dropping it onto a target, then navigating back to the main page

Starting URL: https://jqueryui.com/droppable/

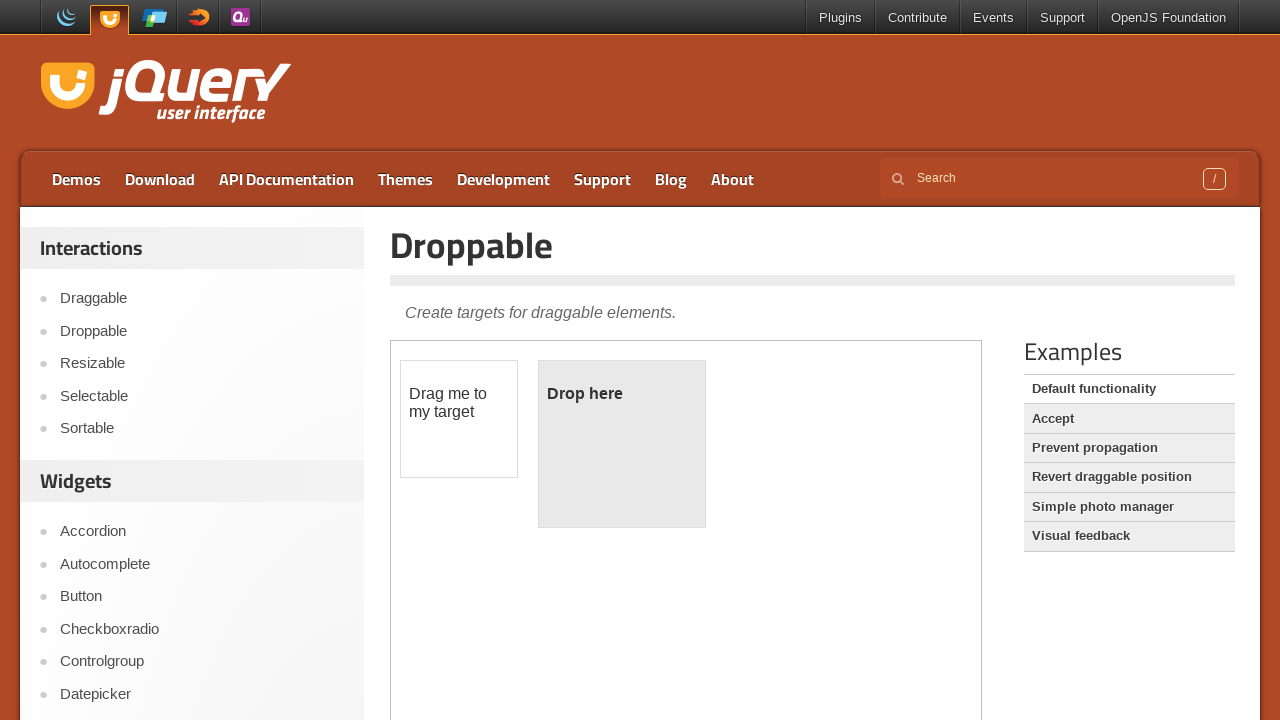

Located the demo iframe containing drag and drop elements
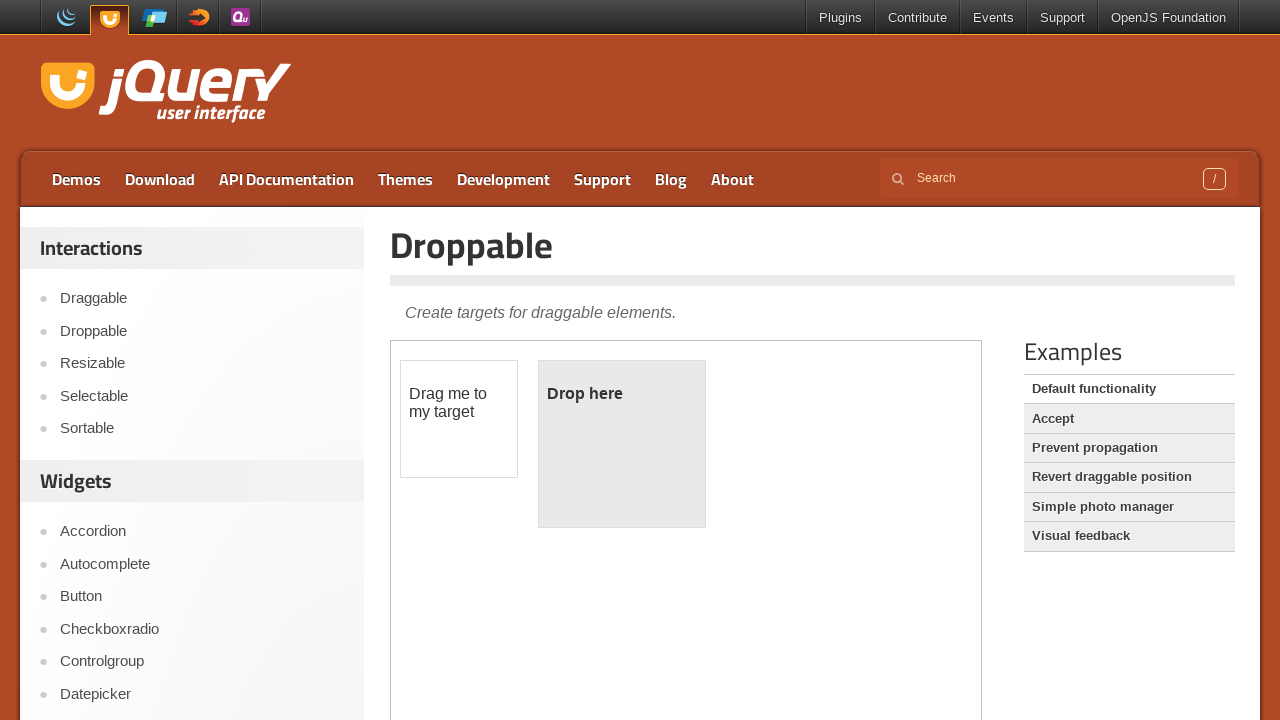

Located the draggable element within the iframe
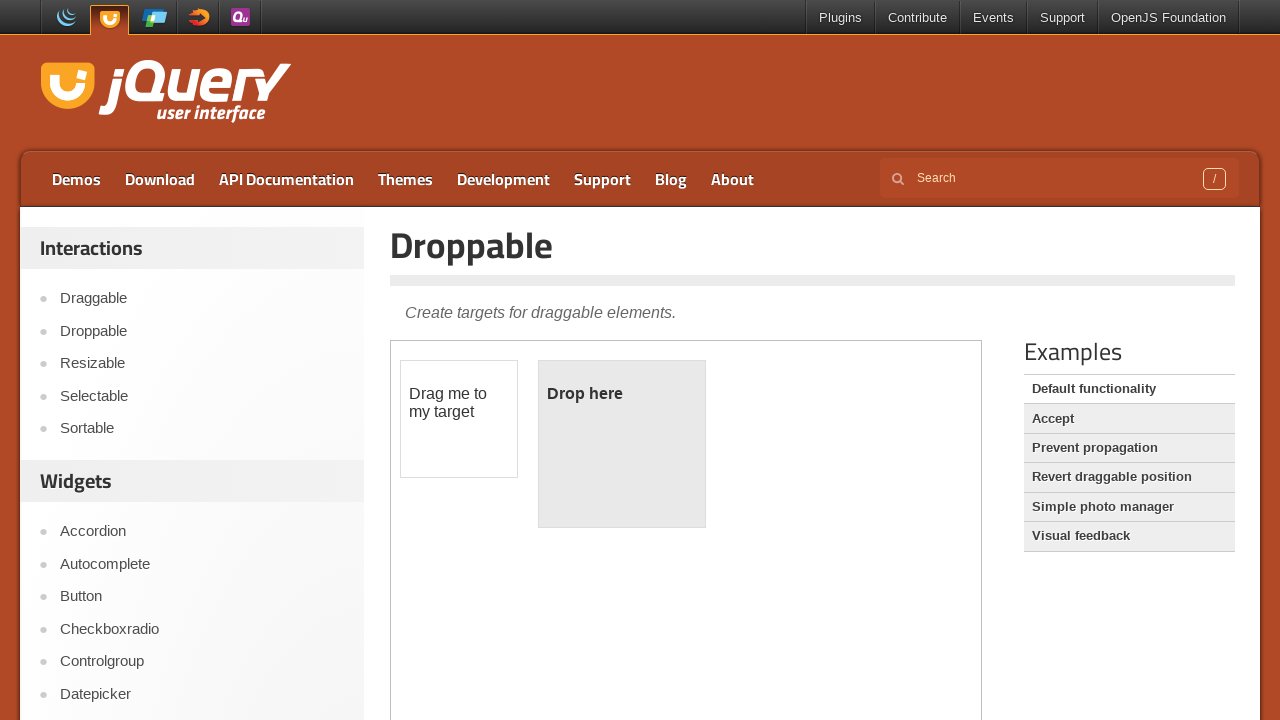

Located the droppable target element within the iframe
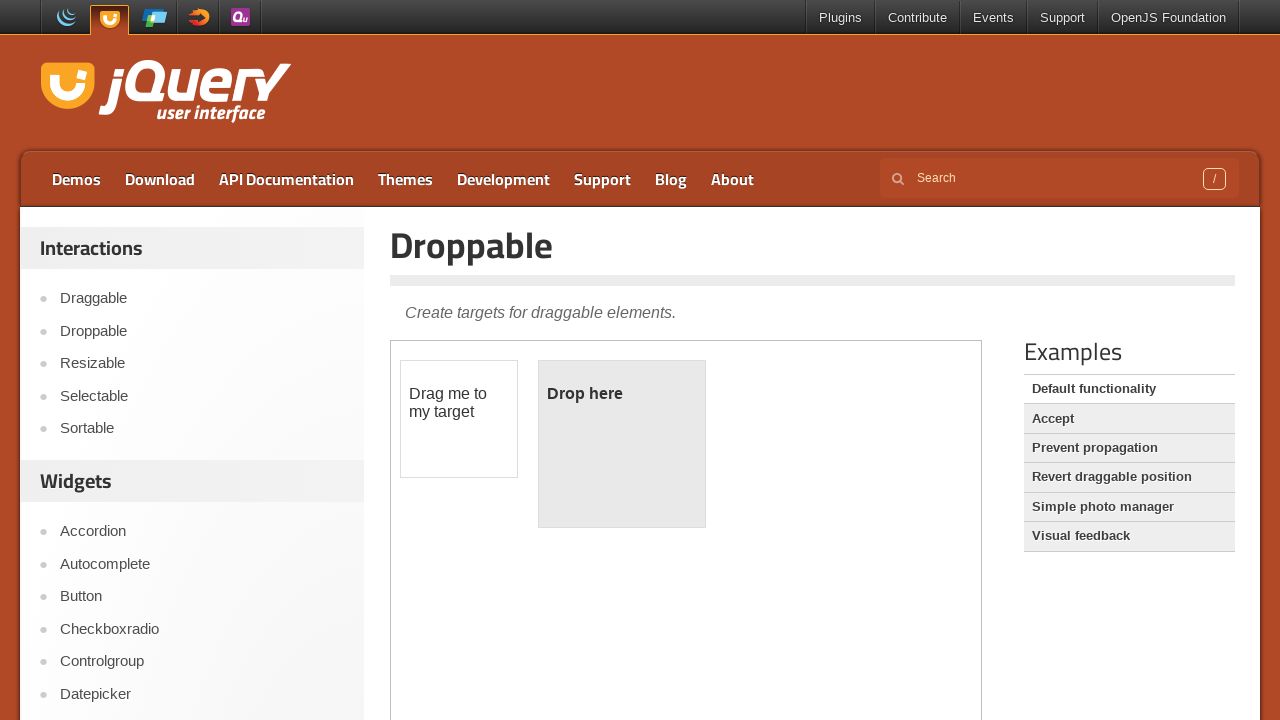

Dragged the element and dropped it onto the target at (622, 444)
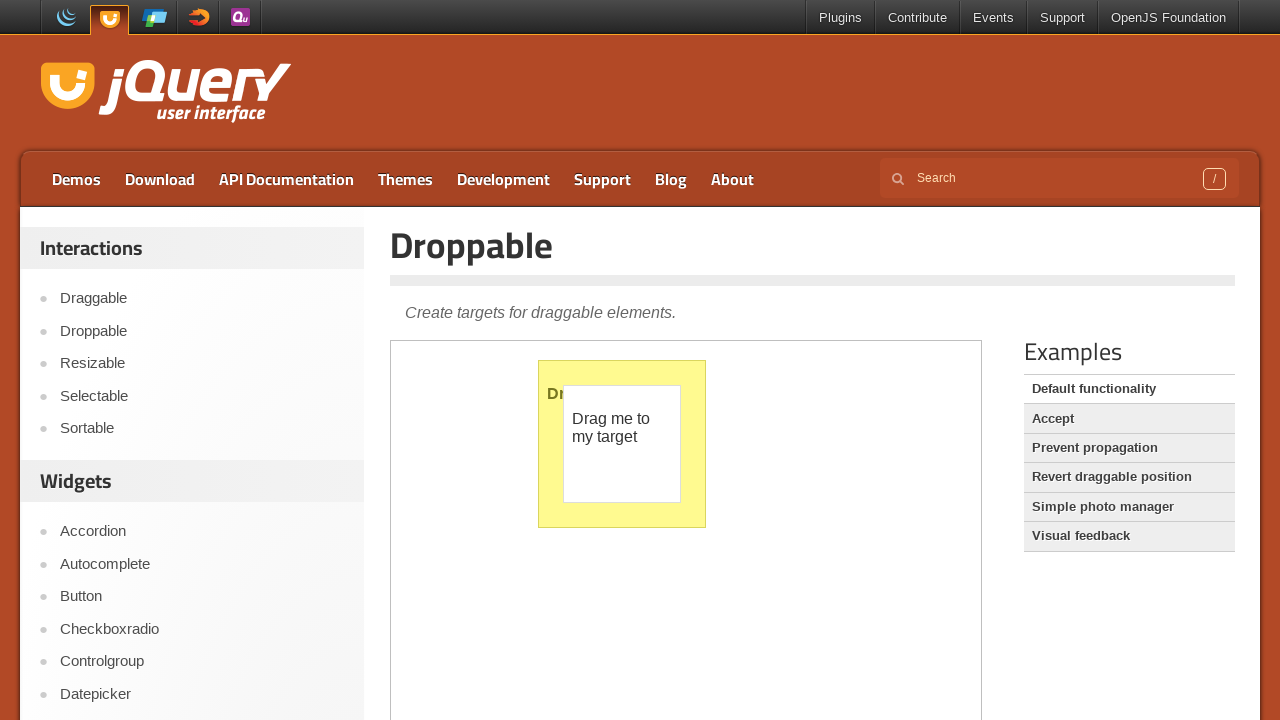

Clicked the logo to navigate back to the main page at (162, 93) on .logo
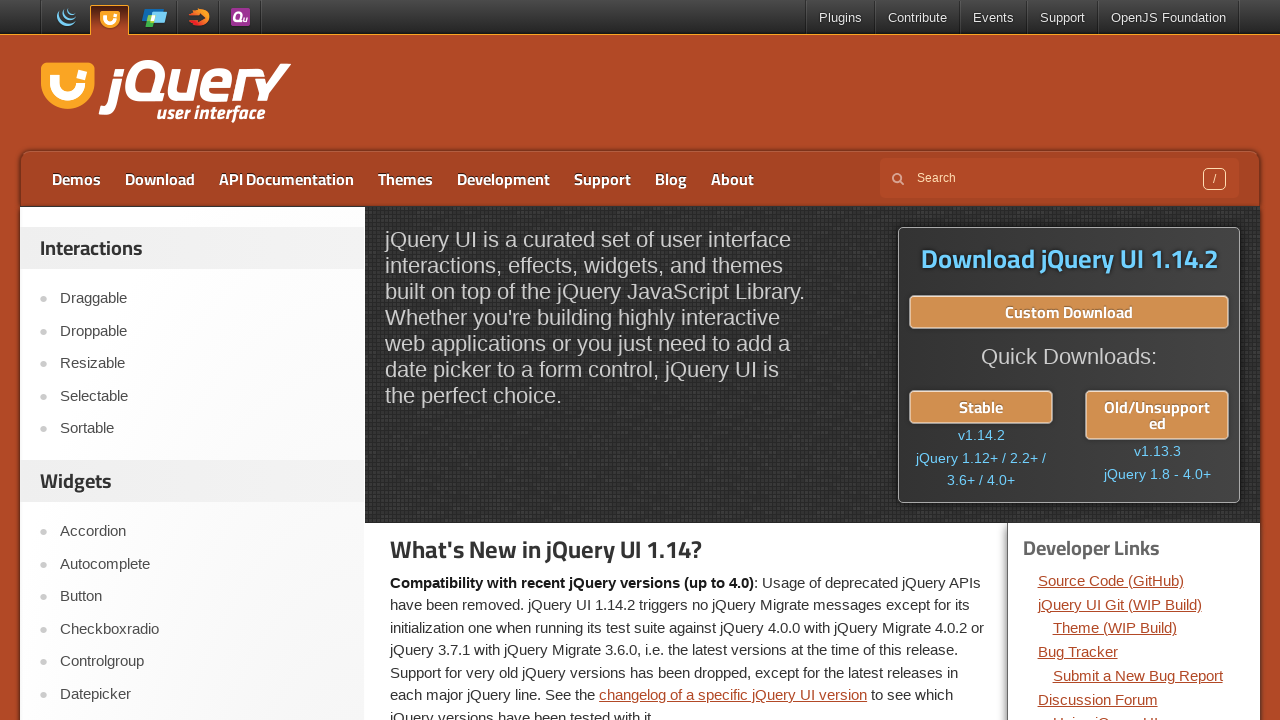

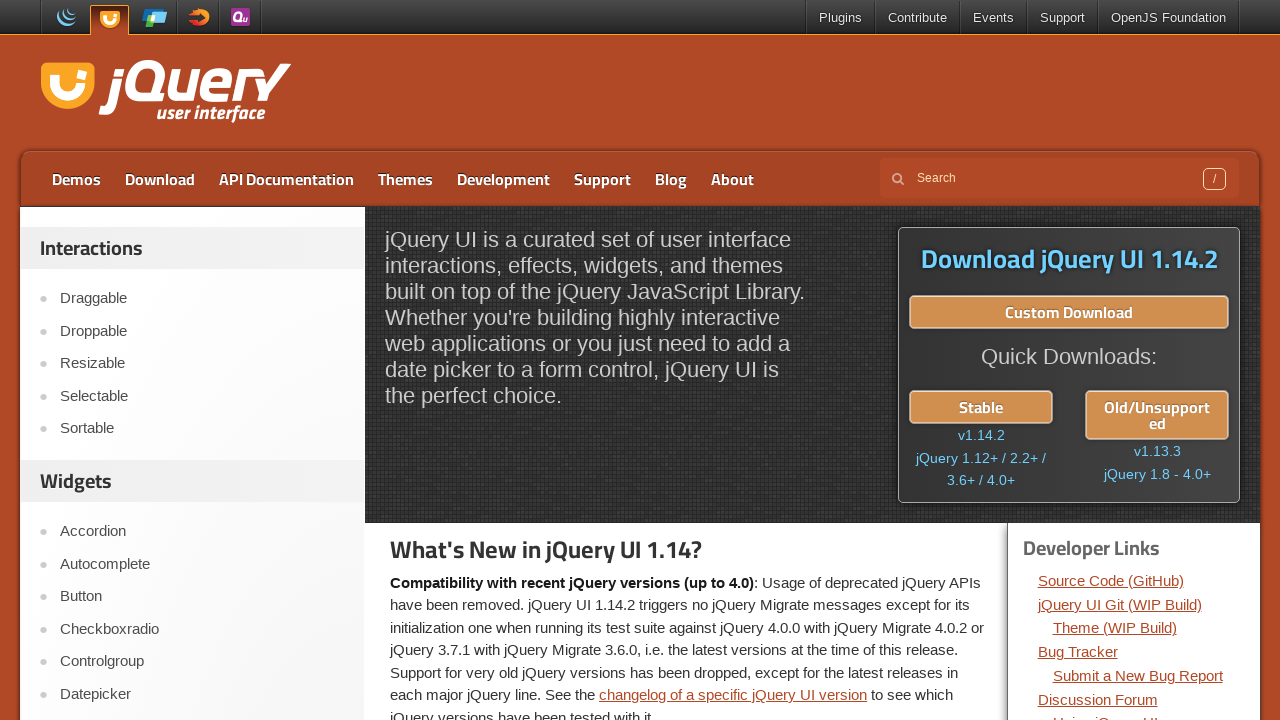